Tests checkbox functionality by clicking three checkboxes, verifying their selected state, then unchecking the first checkbox and verifying the remaining states.

Starting URL: https://rahulshettyacademy.com/AutomationPractice/

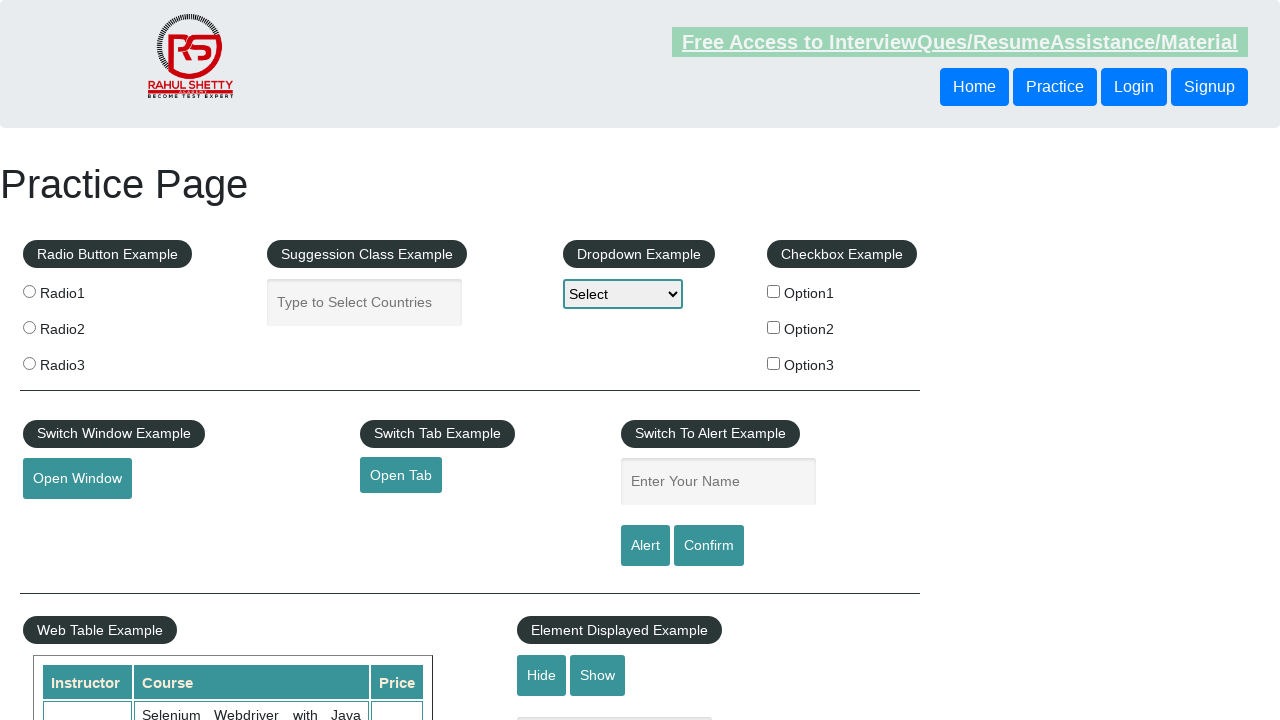

Clicked first checkbox (checkBoxOption1) at (774, 291) on #checkBoxOption1
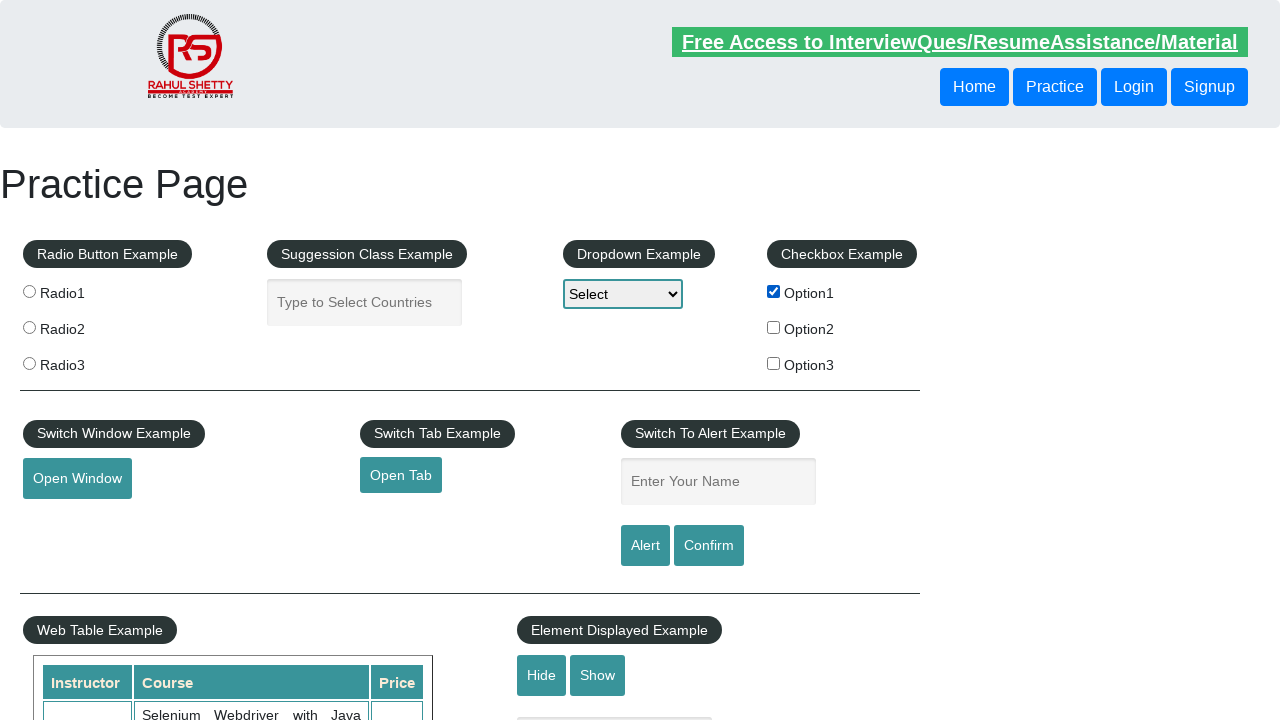

Clicked second checkbox (checkBoxOption2) at (774, 327) on #checkBoxOption2
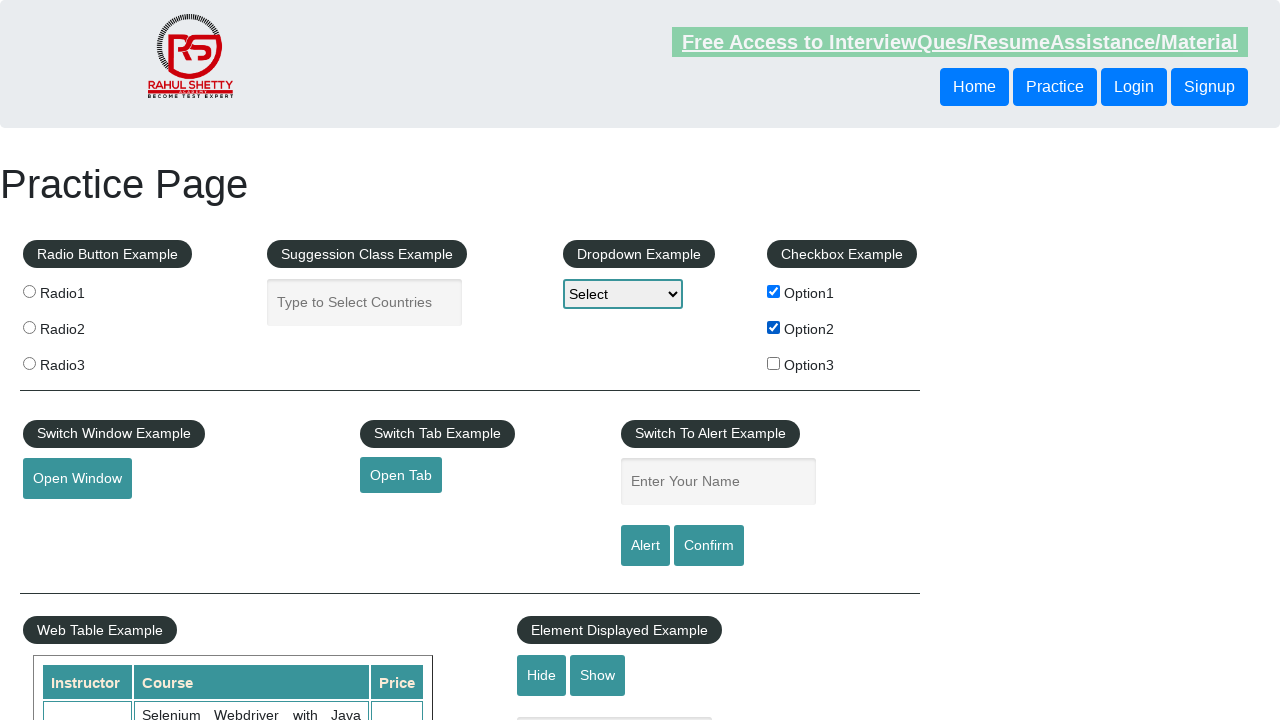

Clicked third checkbox (checkBoxOption3) at (774, 363) on #checkBoxOption3
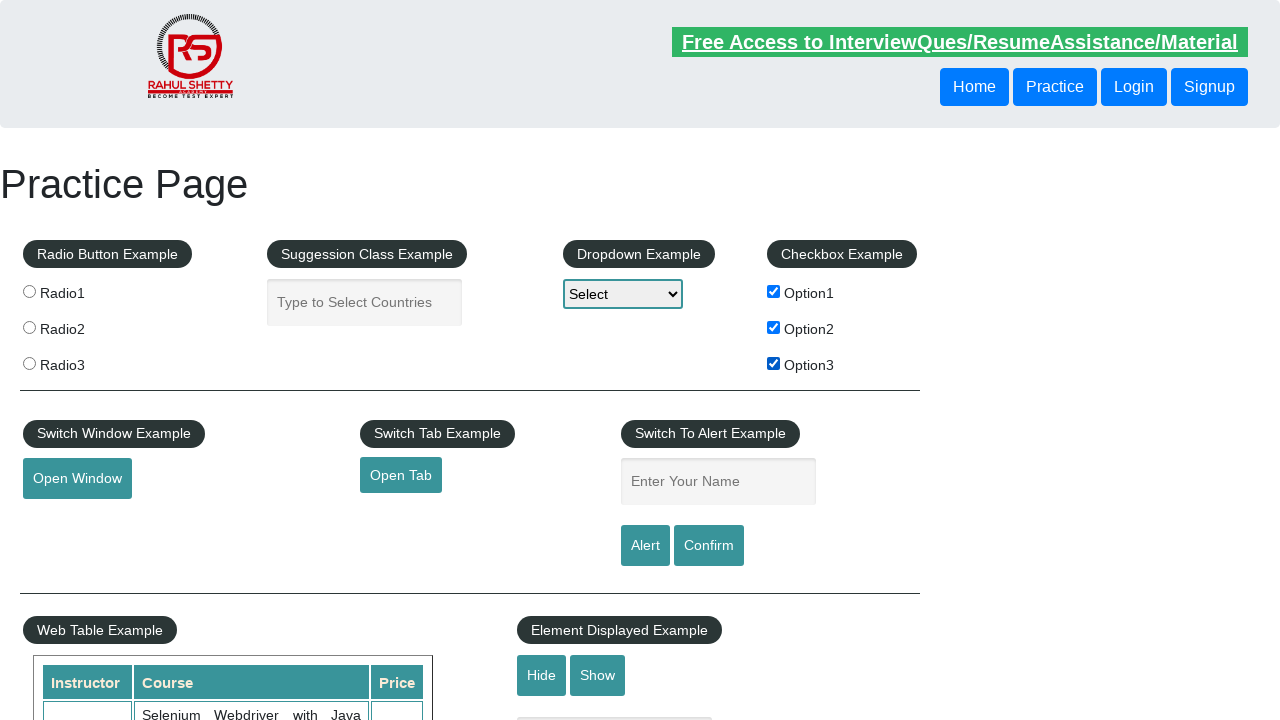

Verified first checkbox is checked
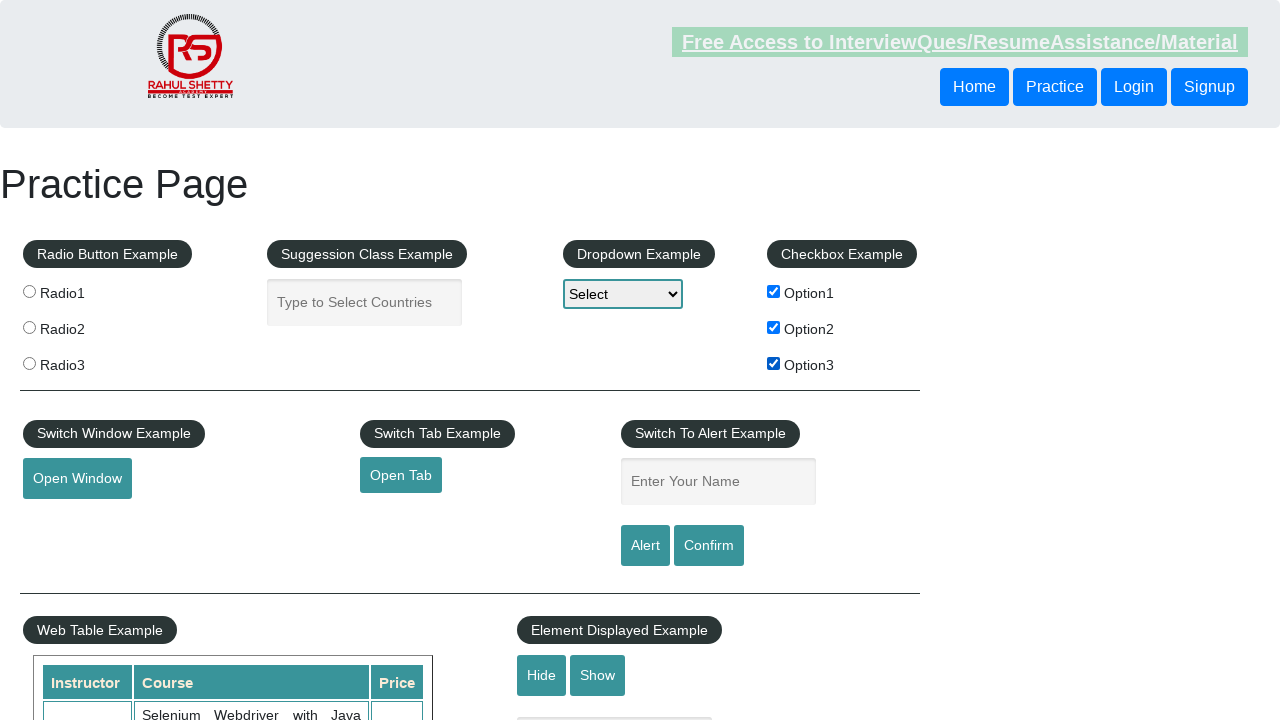

Verified second checkbox is checked
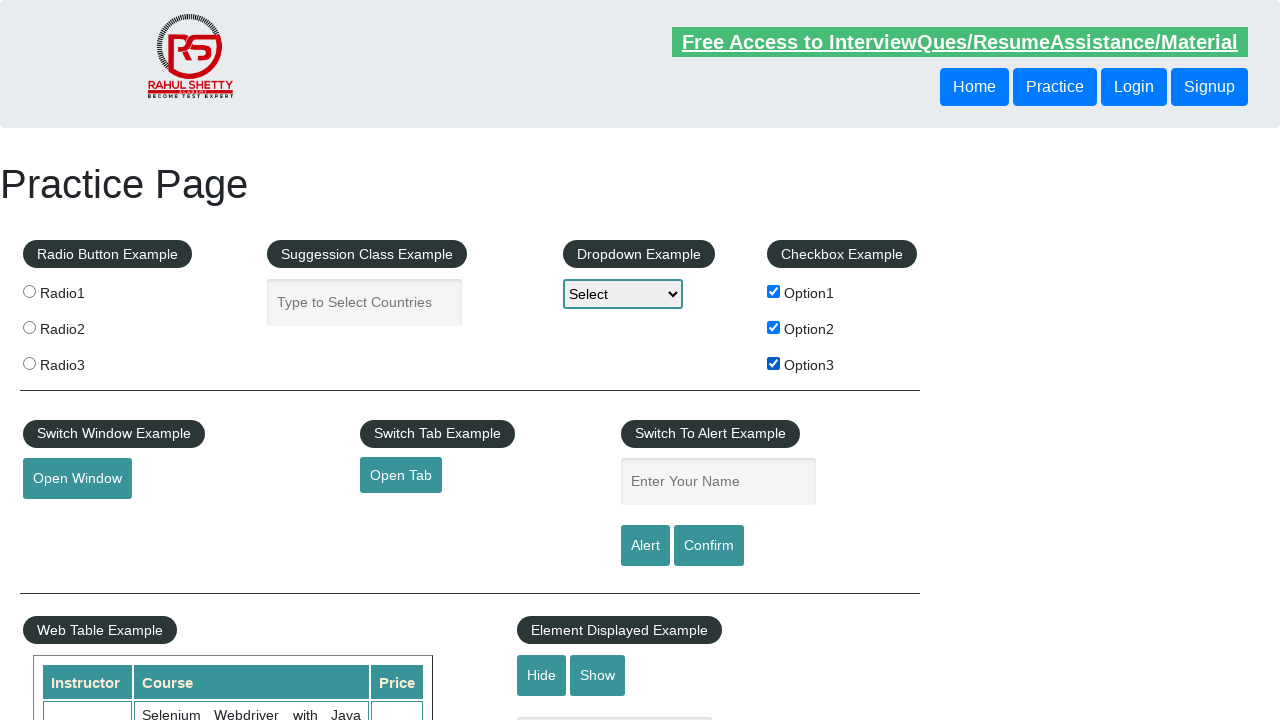

Verified third checkbox is checked
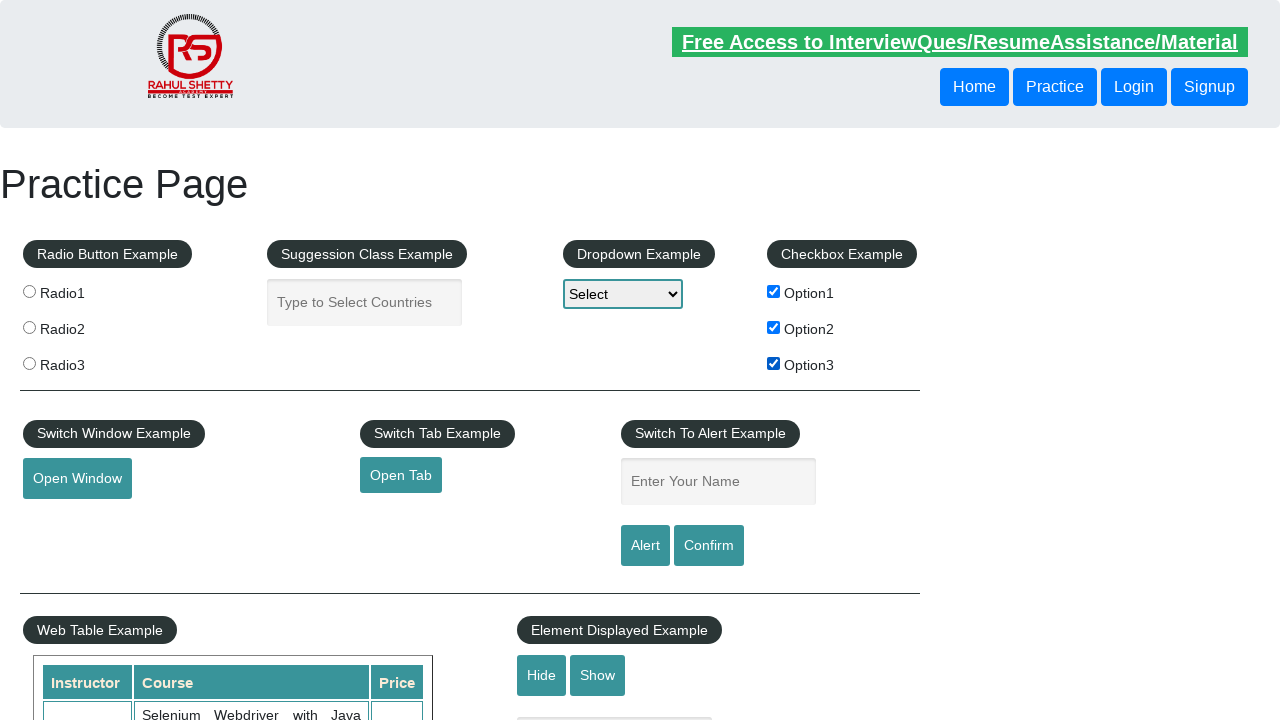

Unchecked first checkbox (checkBoxOption1) at (774, 291) on #checkBoxOption1
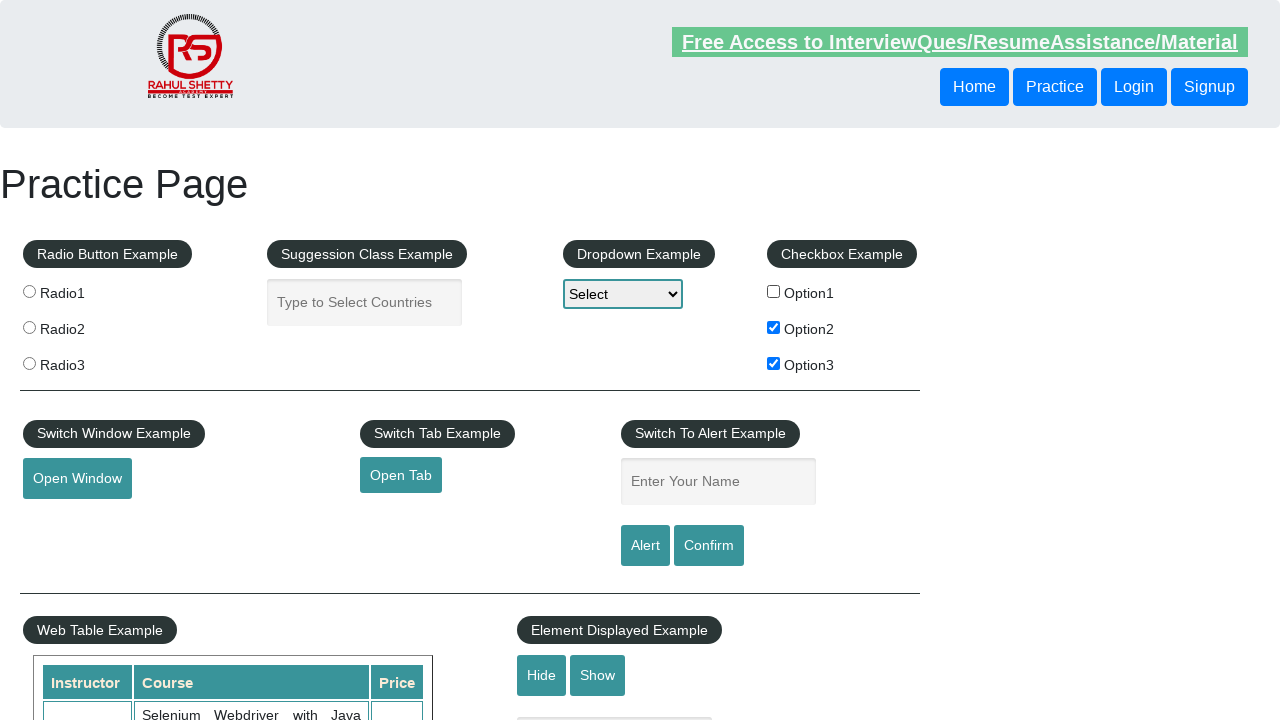

Verified first checkbox is unchecked
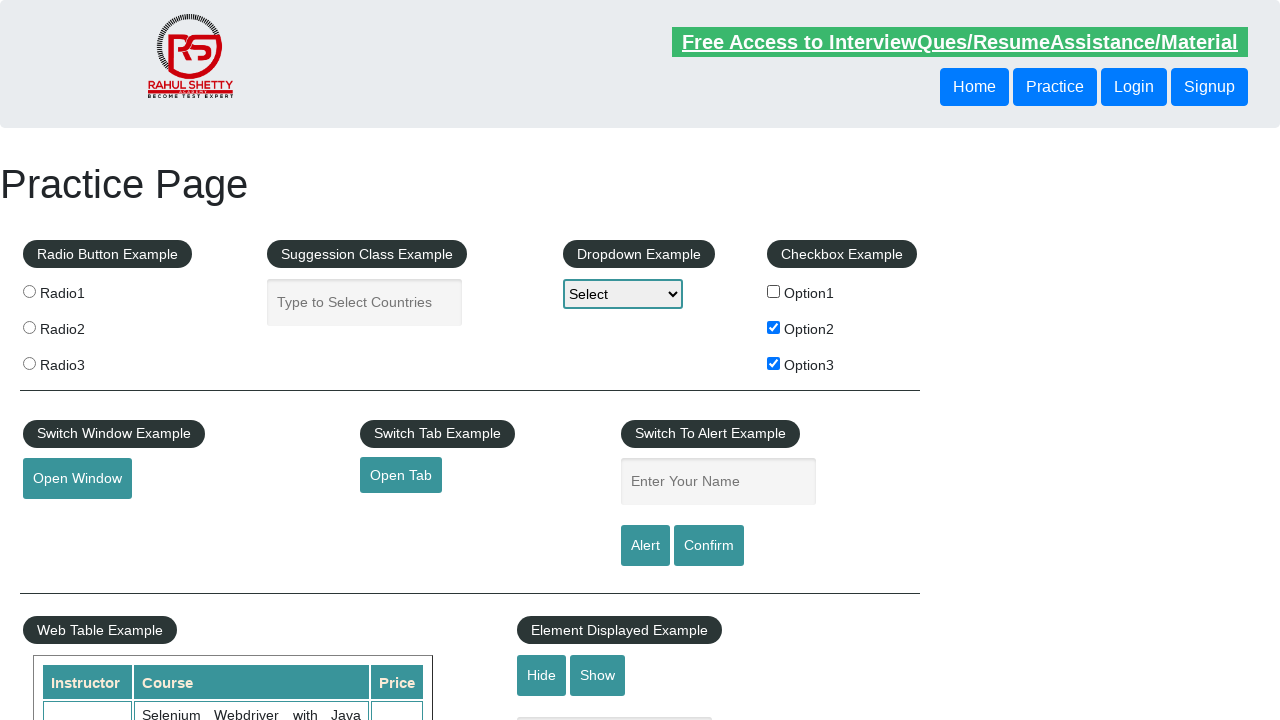

Verified second checkbox remains checked
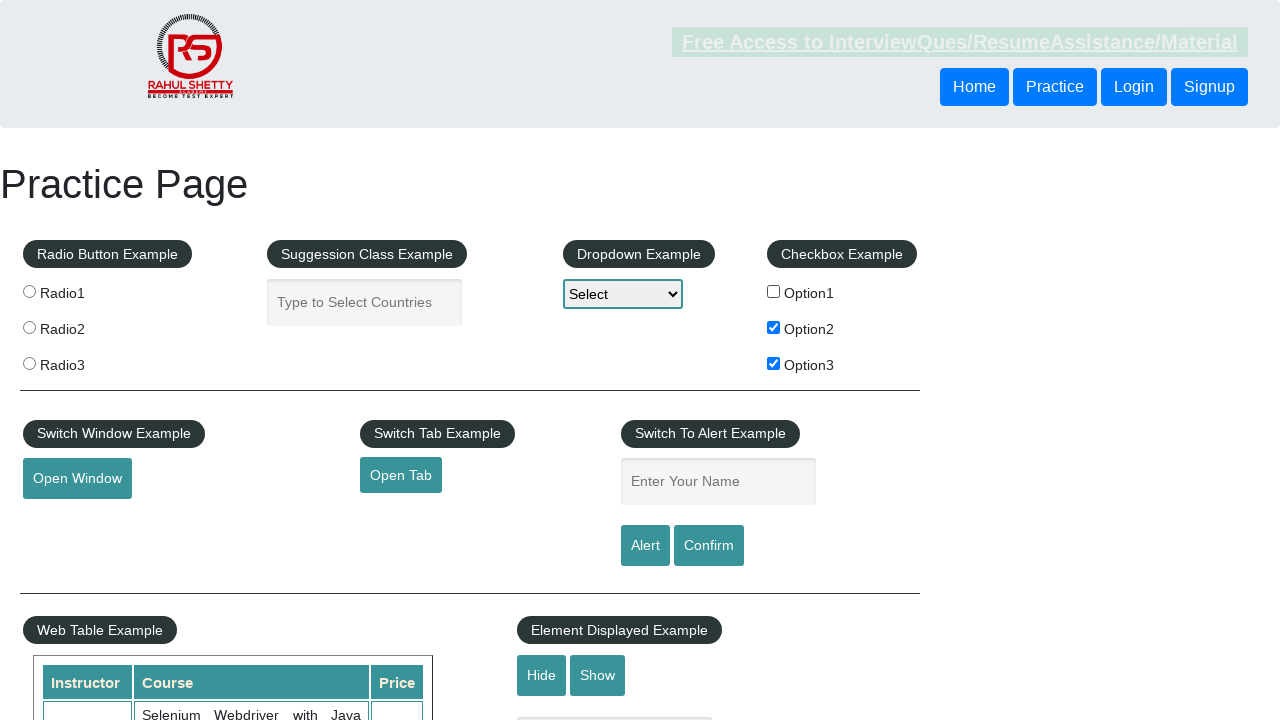

Verified third checkbox remains checked
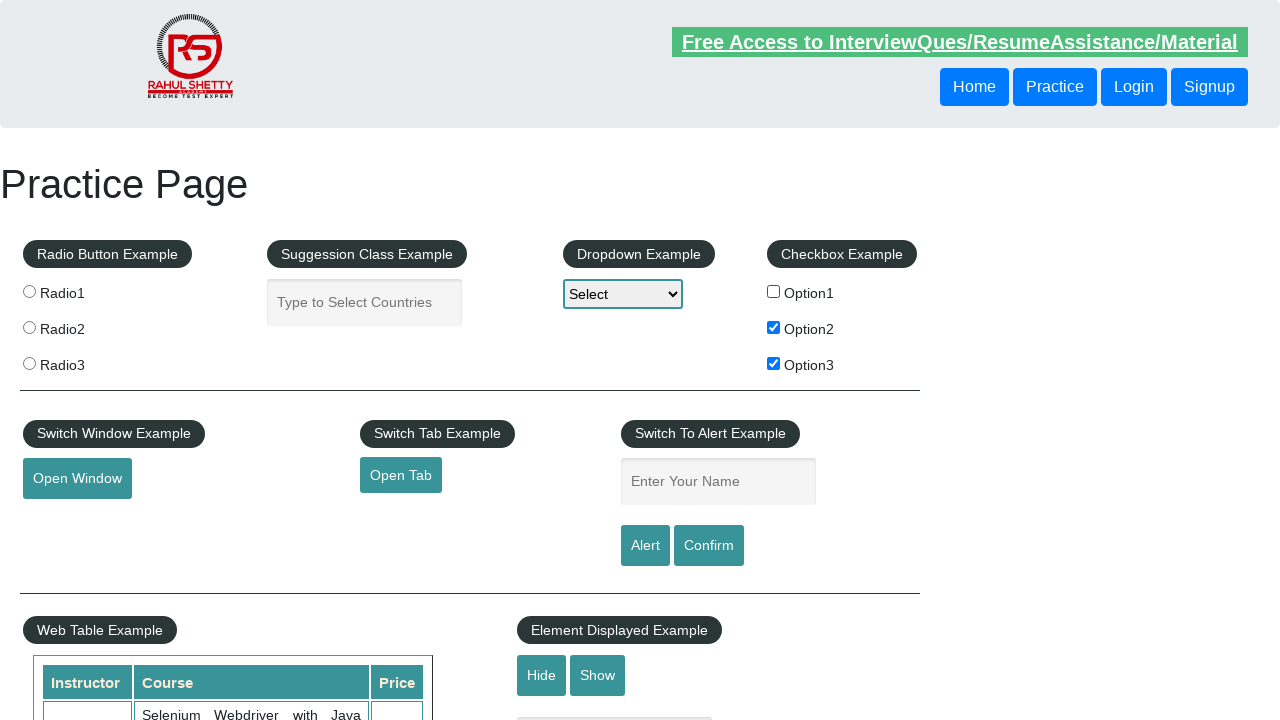

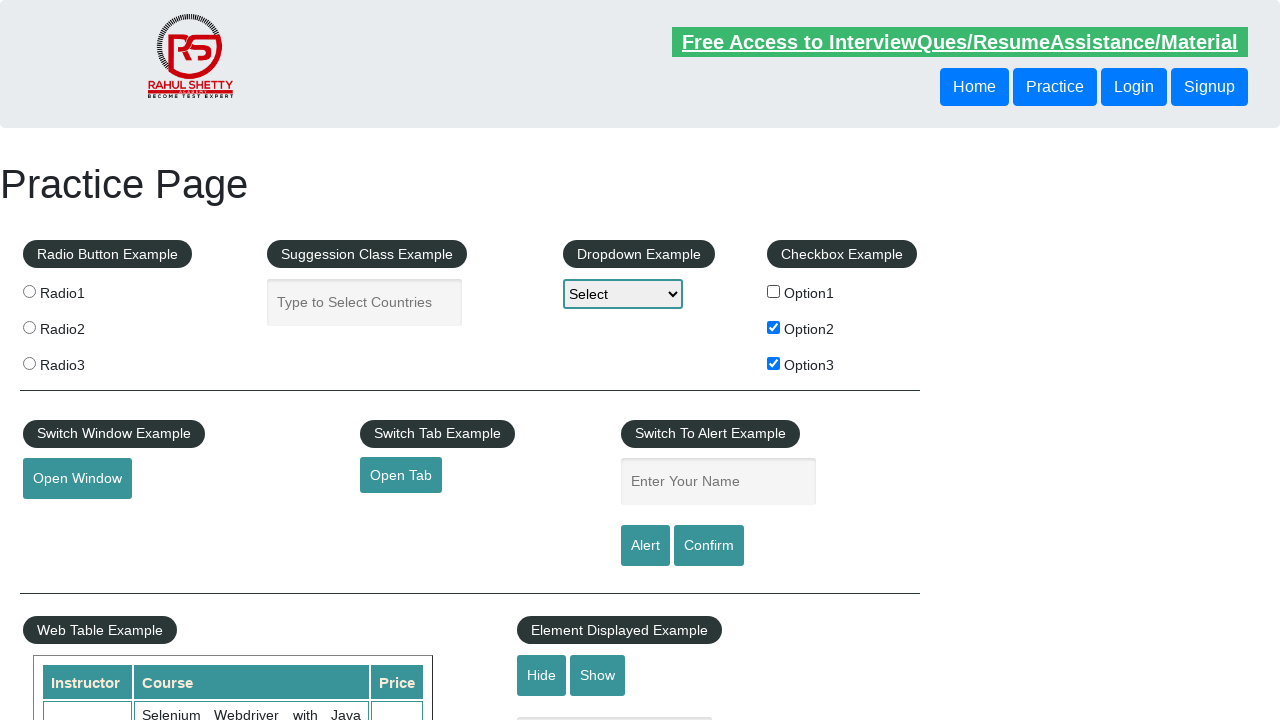